Tests filling out a sign-up form with dynamic attributes on a Selenium training page, practicing XPath selectors for elements with changing class names.

Starting URL: https://v1.training-support.net/selenium/dynamic-attributes

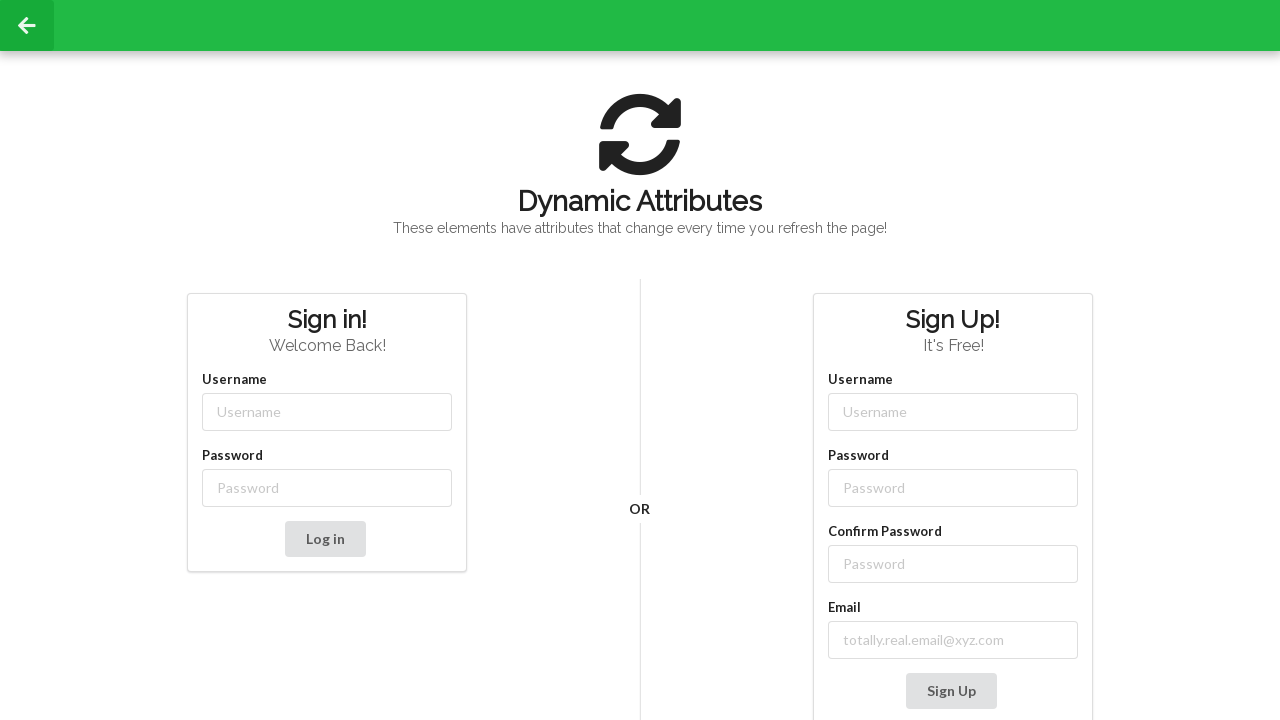

Filled username field with 'TestUser42' using XPath with partial class match on //input[contains(@class, '-username')]
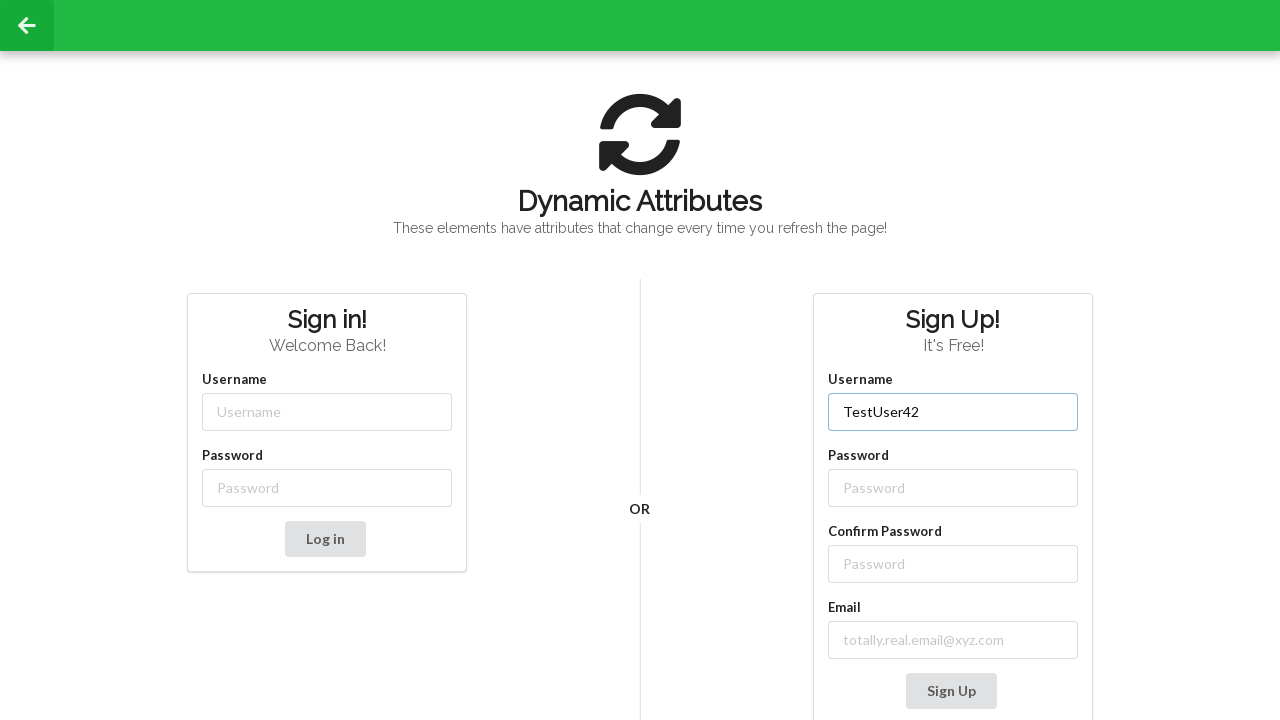

Filled password field with 'SecurePass123' using XPath with partial class match on //input[contains(@class, '-password')]
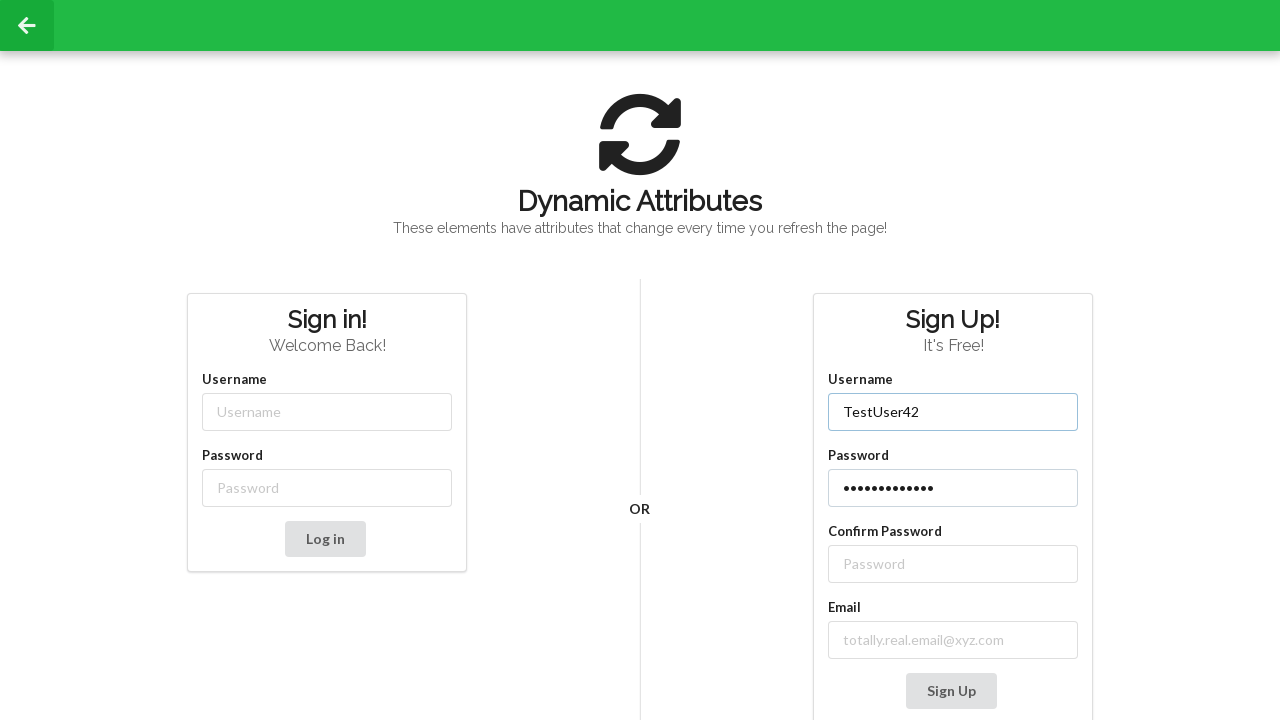

Filled confirm password field with 'SecurePass123' using label text XPath on //label[text()='Confirm Password']/following-sibling::input
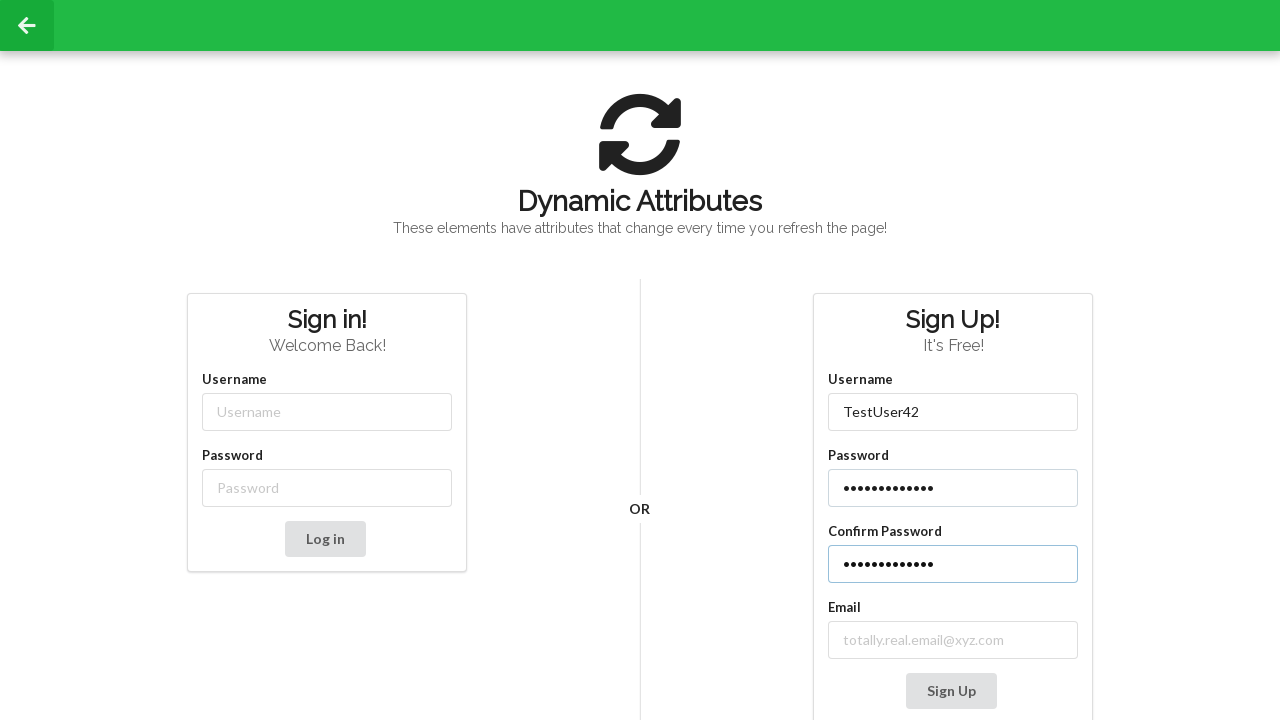

Filled email field with 'testuser42@example.com' using partial label text match on //label[contains(text(), 'mail')]/following-sibling::input
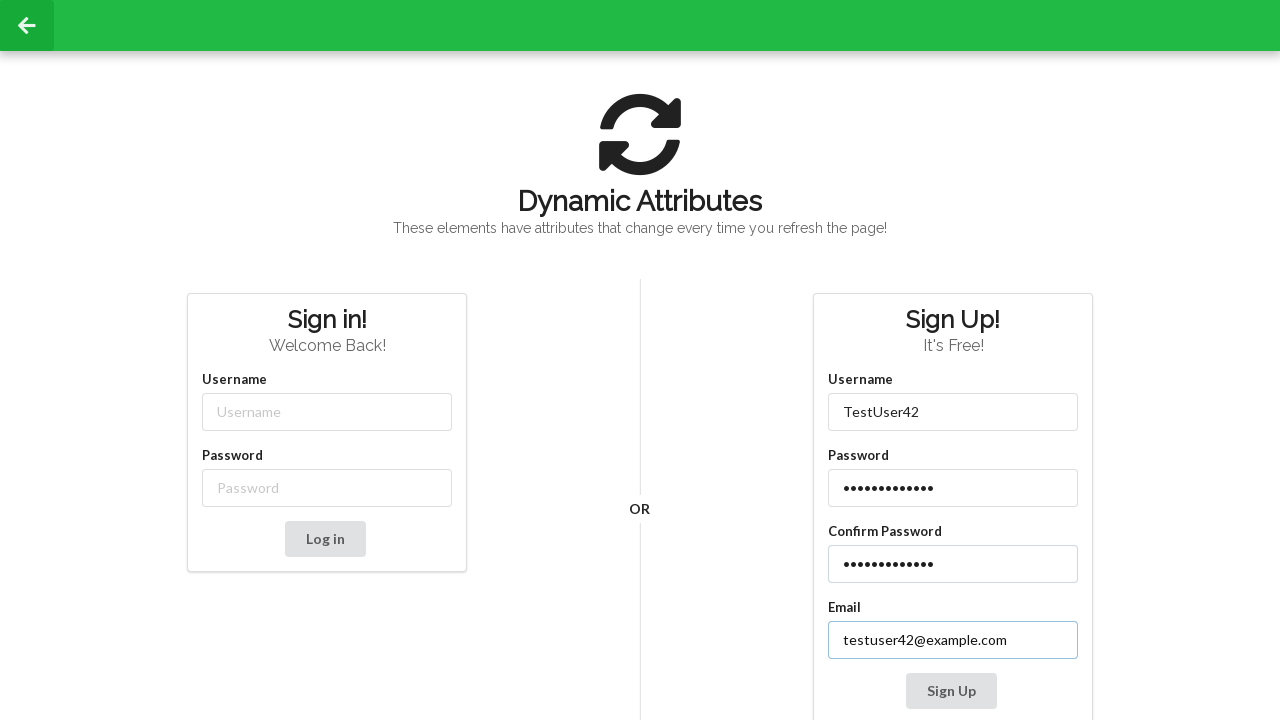

Clicked Sign Up button to submit the form at (951, 691) on xpath=//button[contains(text(), 'Sign Up')]
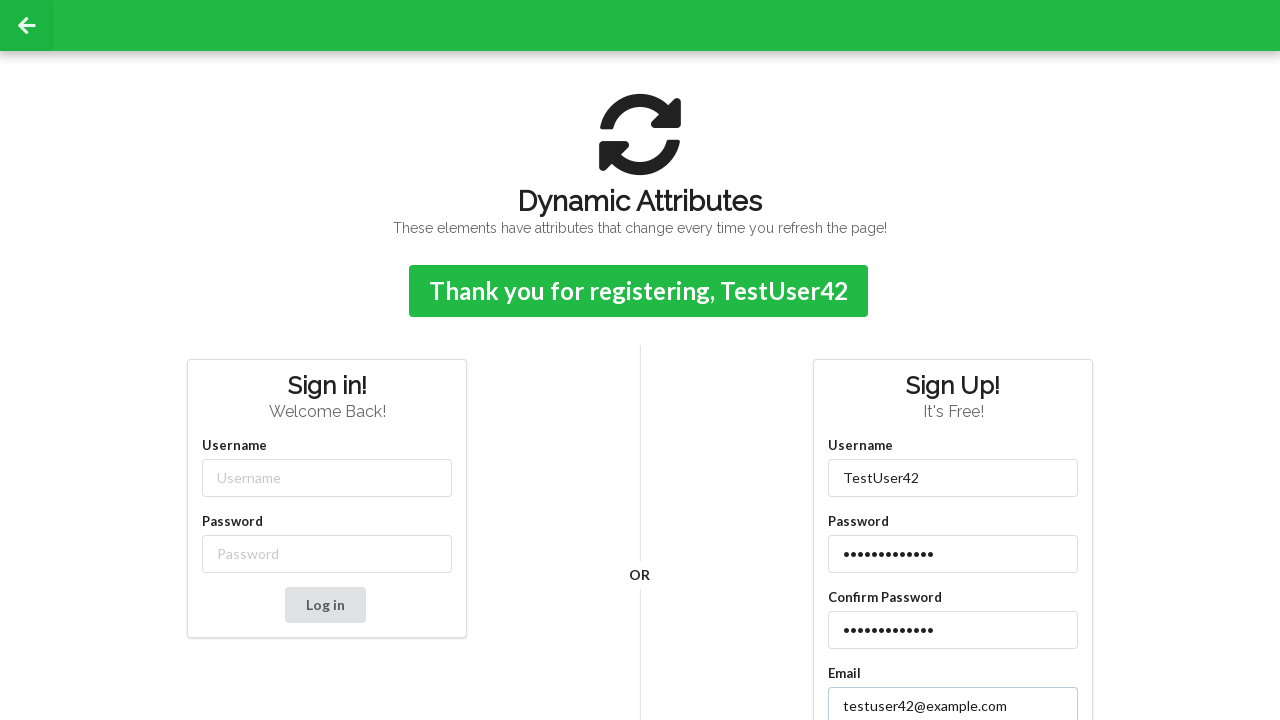

Confirmation message appeared after form submission
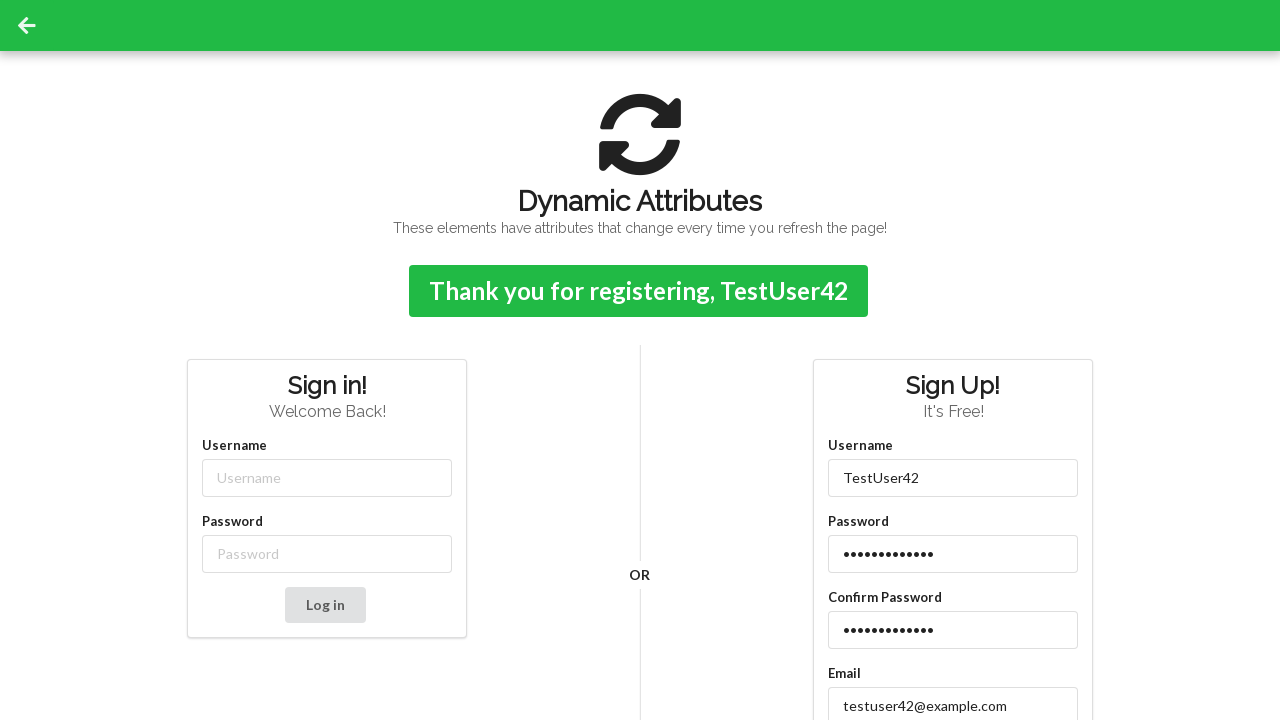

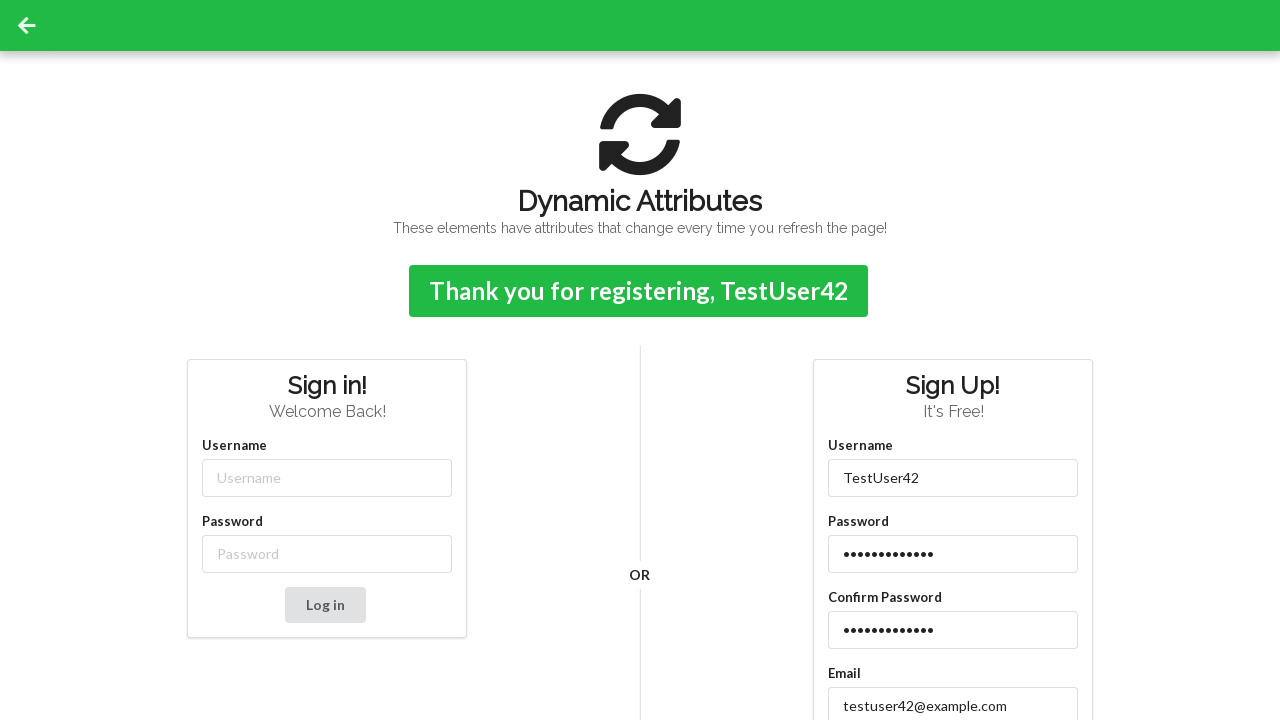